Tests that pressing the Arrow Left key on the page registers the key press and verifies the result element shows the pressed key

Starting URL: https://the-internet.herokuapp.com/key_presses

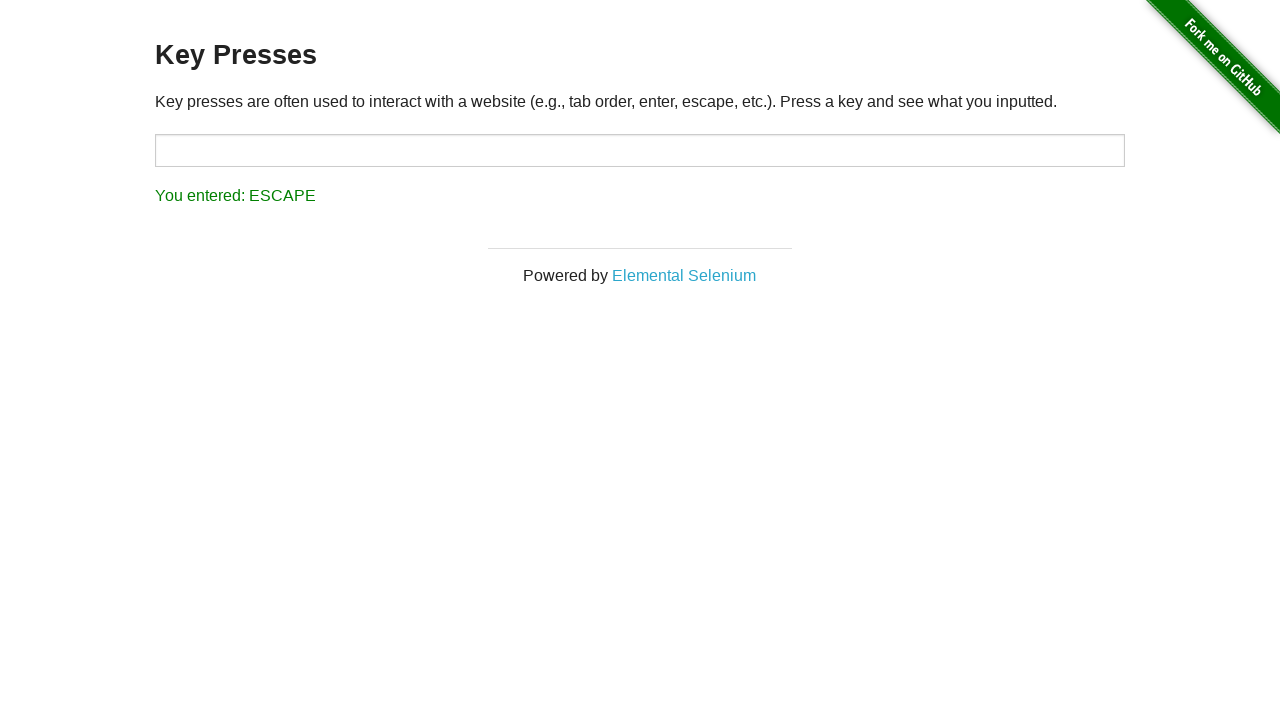

Clicked on page body to focus at (640, 142) on body
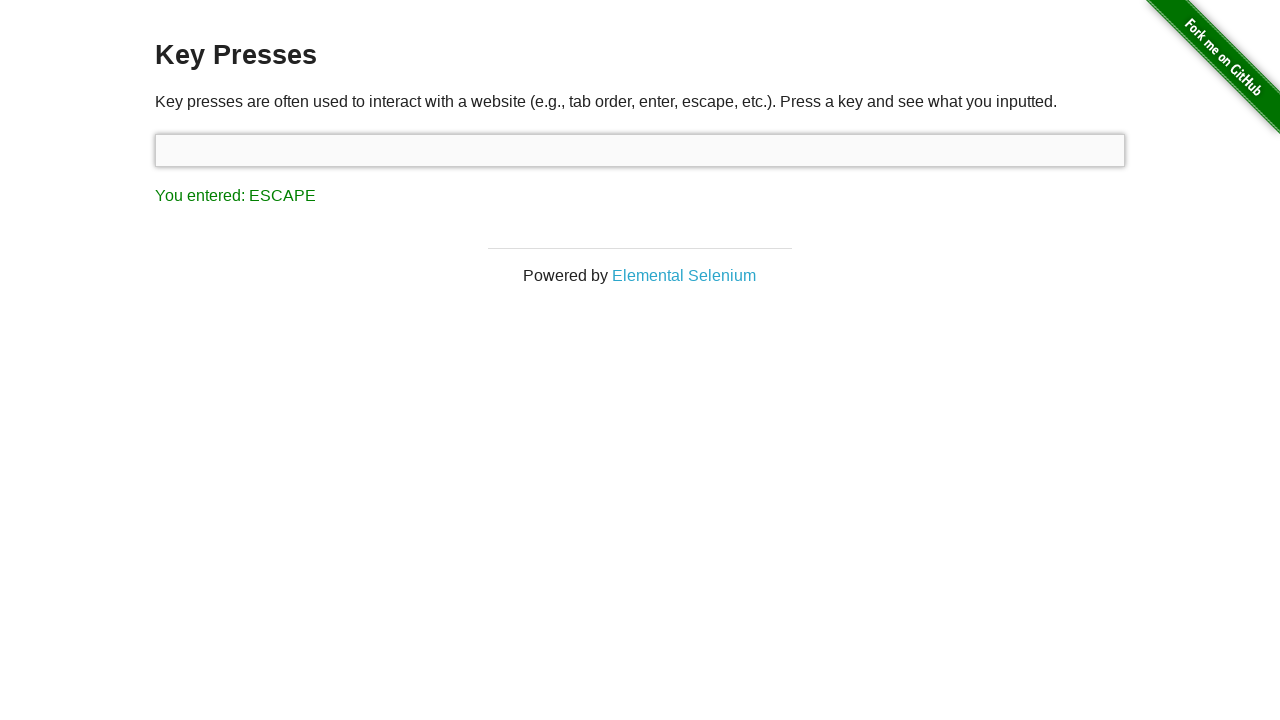

Pressed Arrow Left key
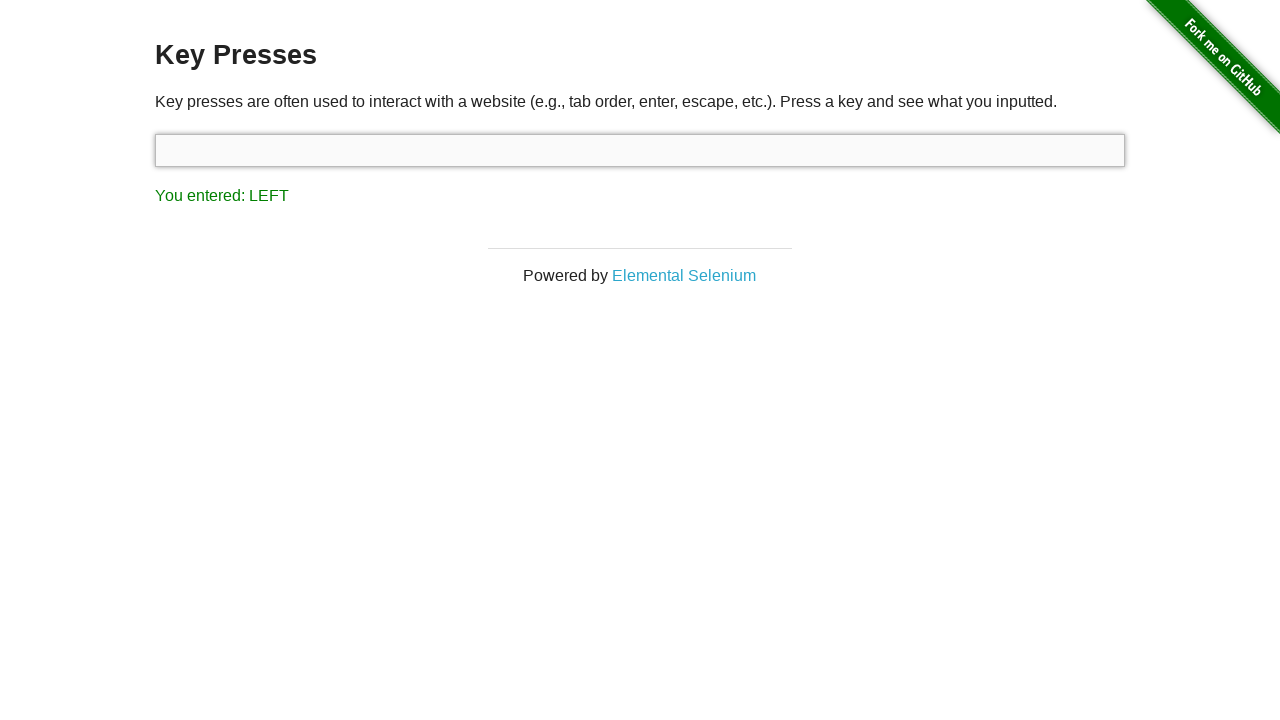

Result element appeared on page
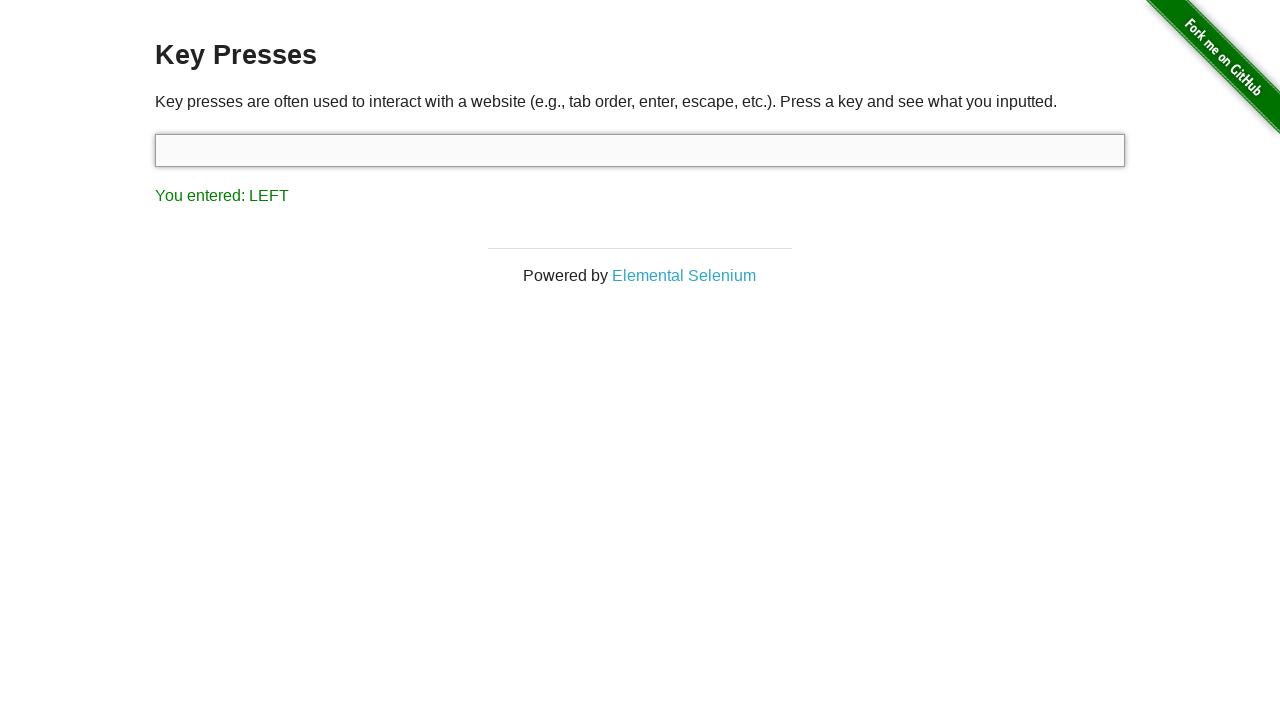

Verified result displays 'You entered: LEFT'
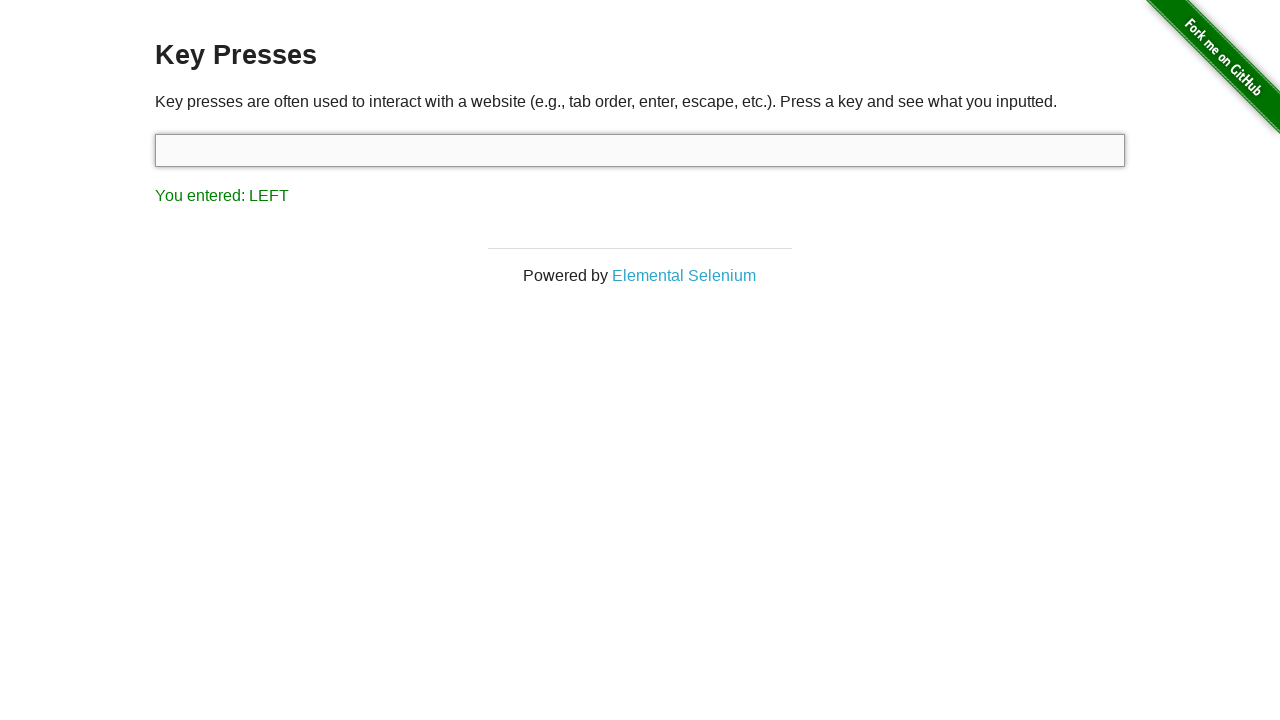

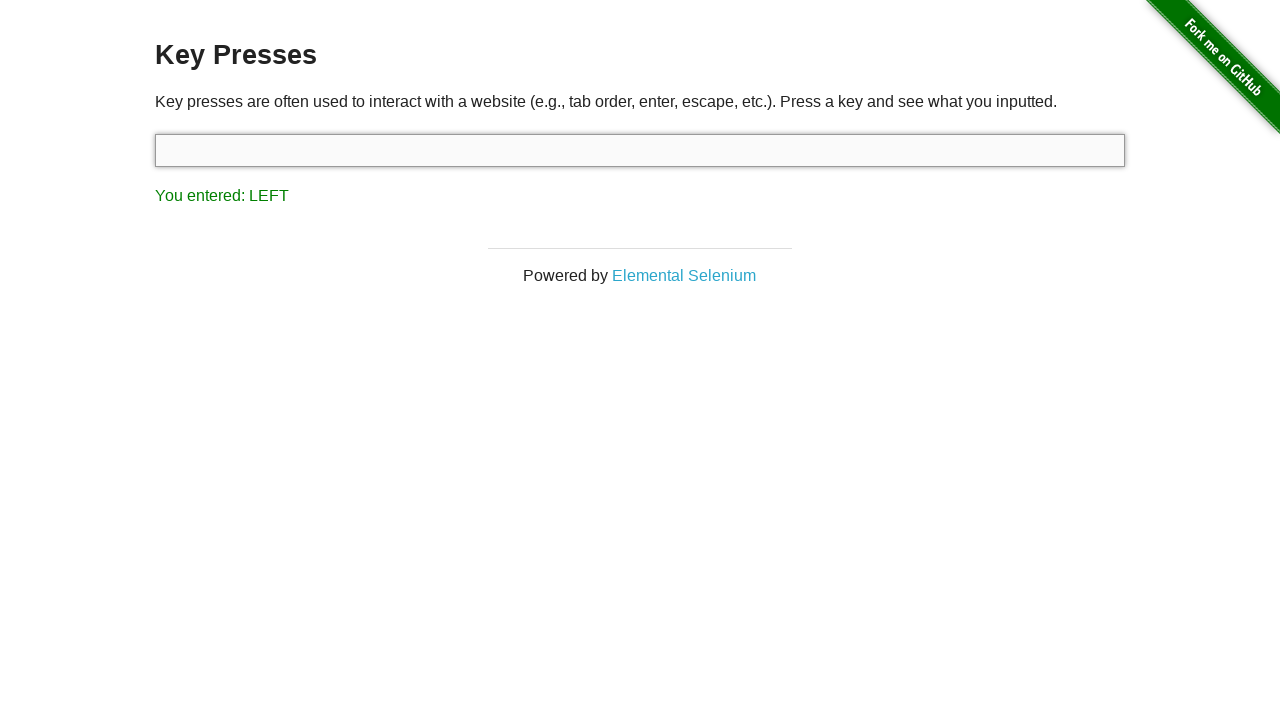